Tests browser window manipulation by maximizing the window, resizing it to 800x600, and moving it to different screen positions.

Starting URL: https://misterneutron.com/videoTag/index.html

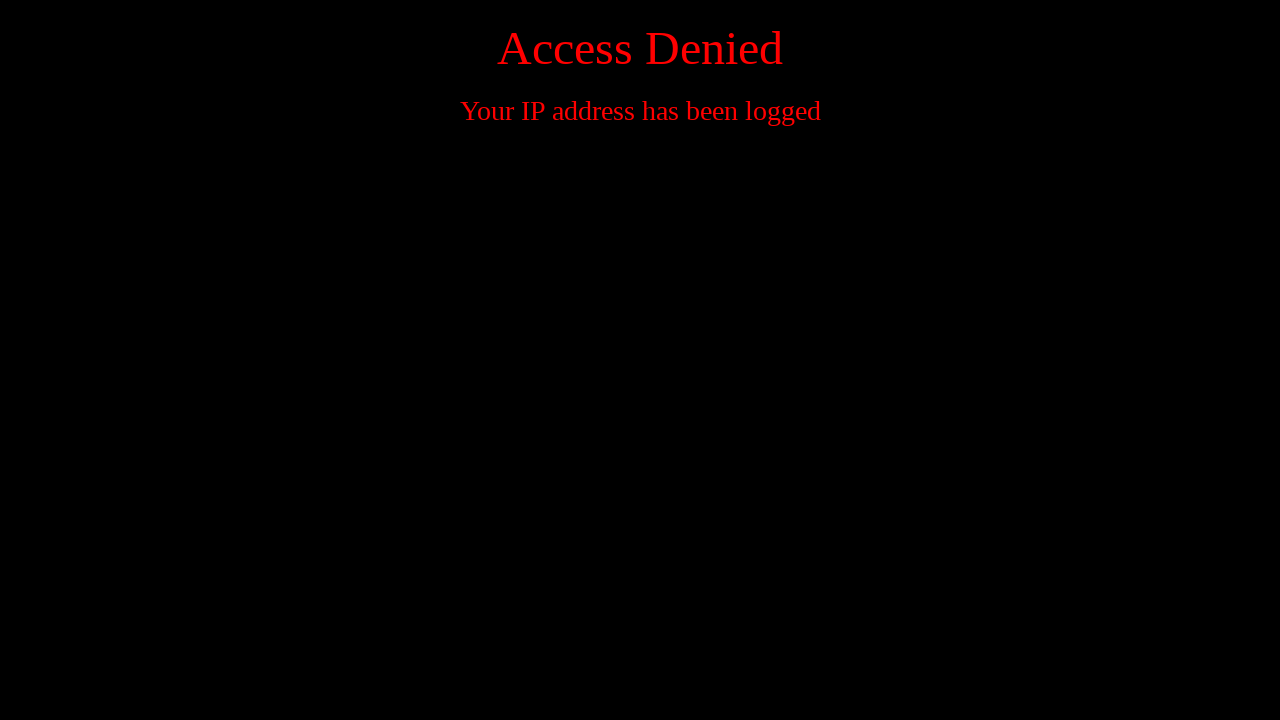

Maximized browser window to 1920x1080
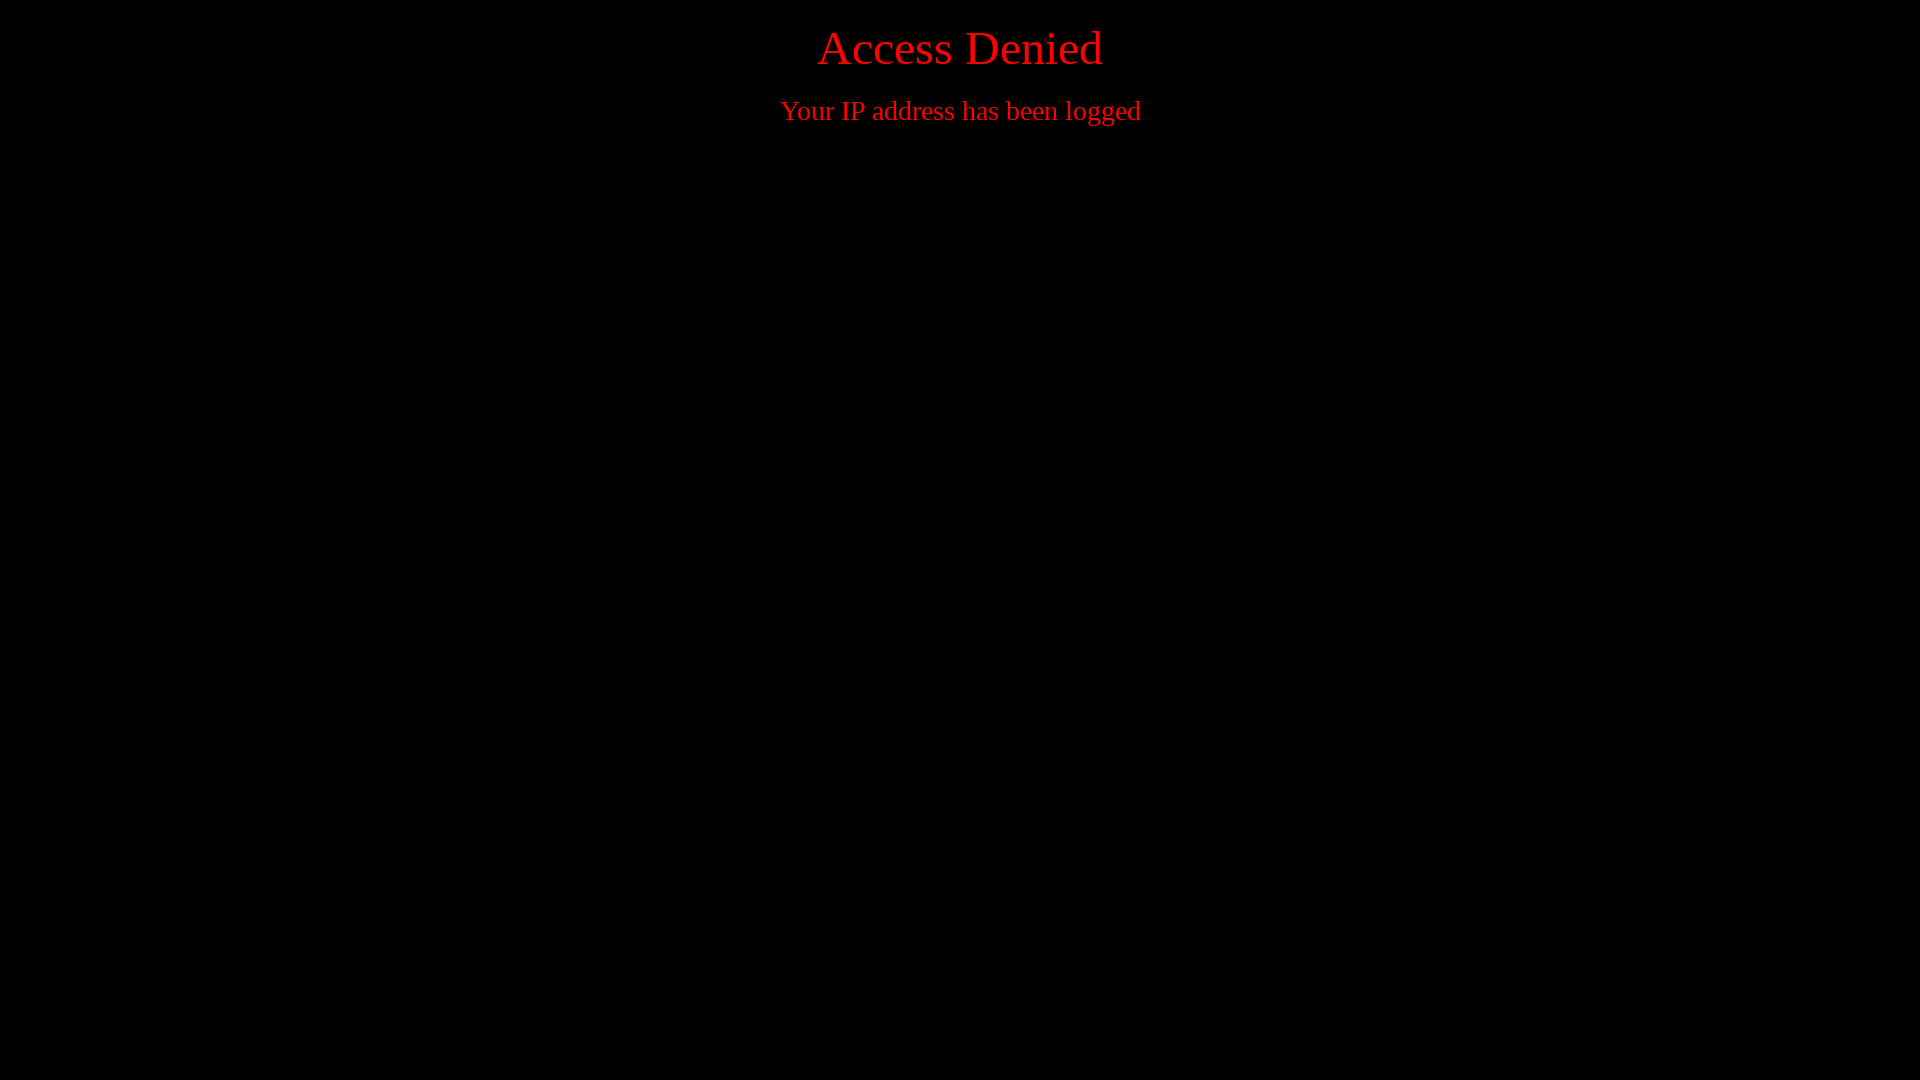

Resized browser window to 800x600
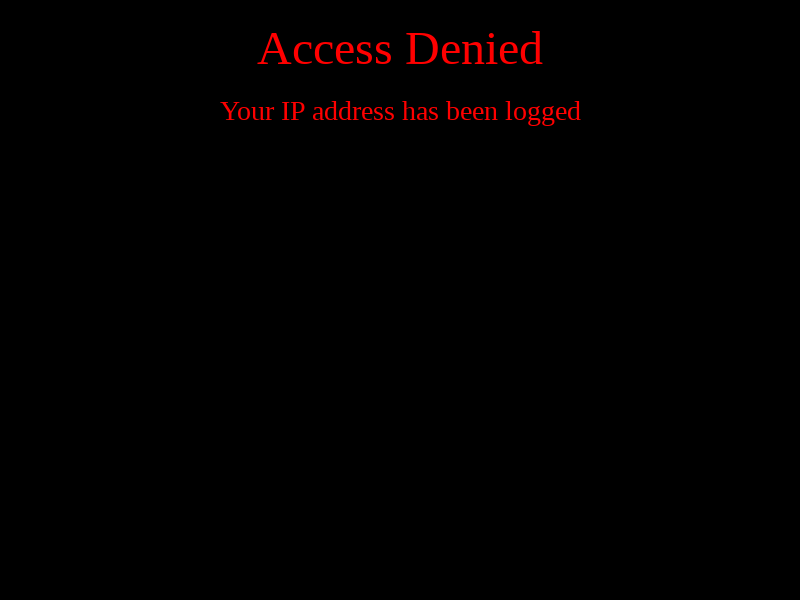

Waited 15 seconds after resizing window
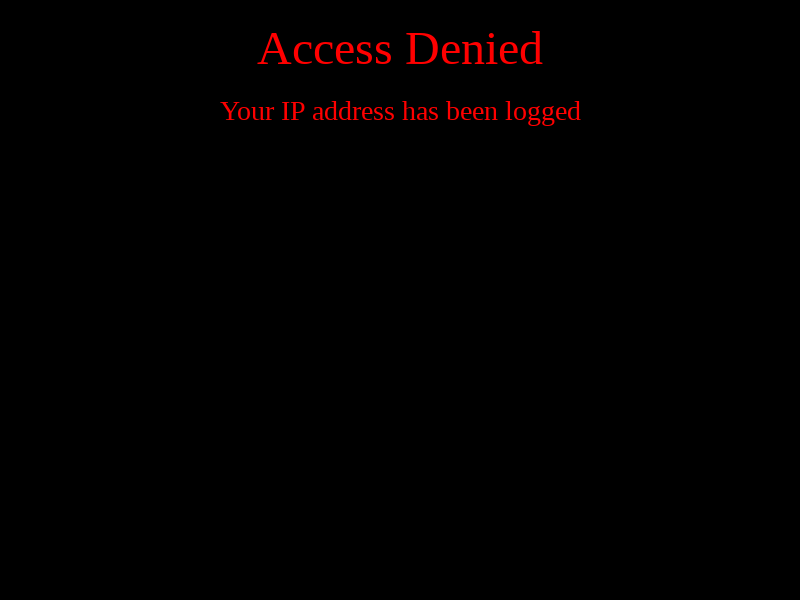

Waited another 15 seconds for window position manipulation
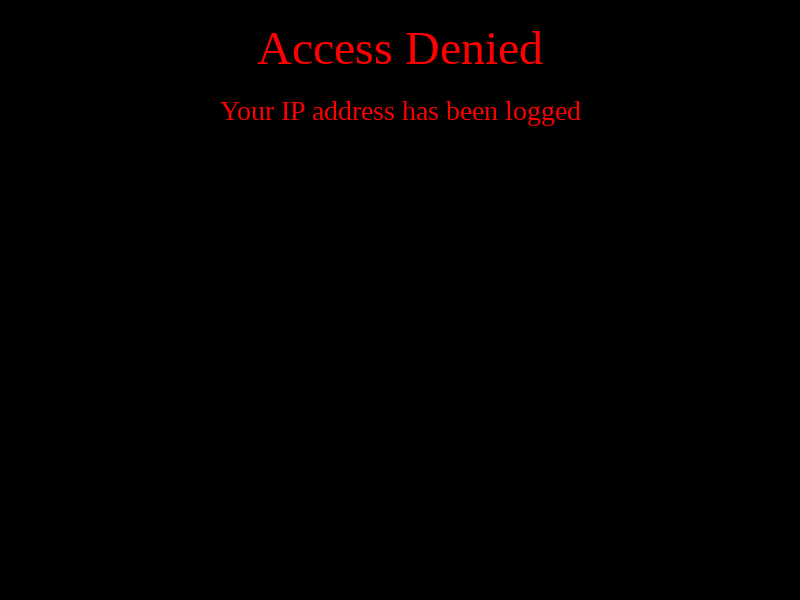

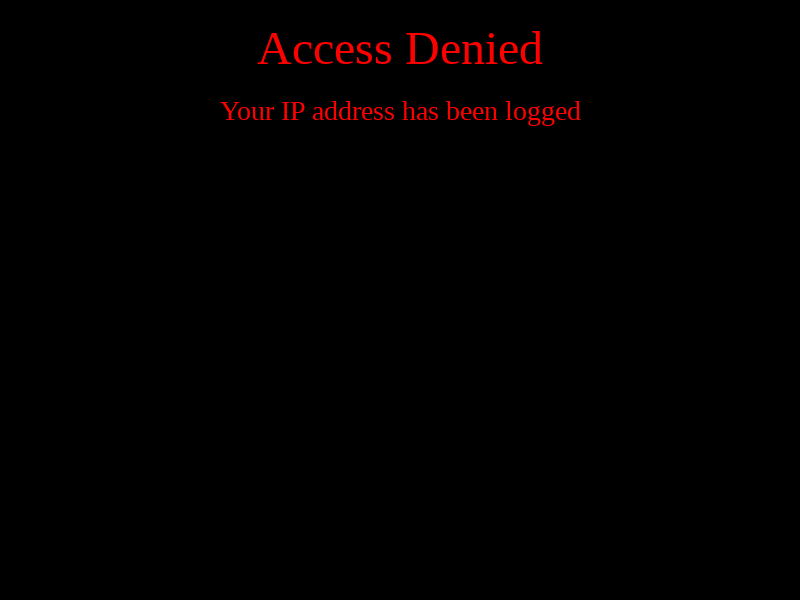